Tests clicking on HTML elements by ID and link text, navigating back after each click to verify element interaction on a practice automation page

Starting URL: https://www.ultimateqa.com/simple-html-elements-for-automation/

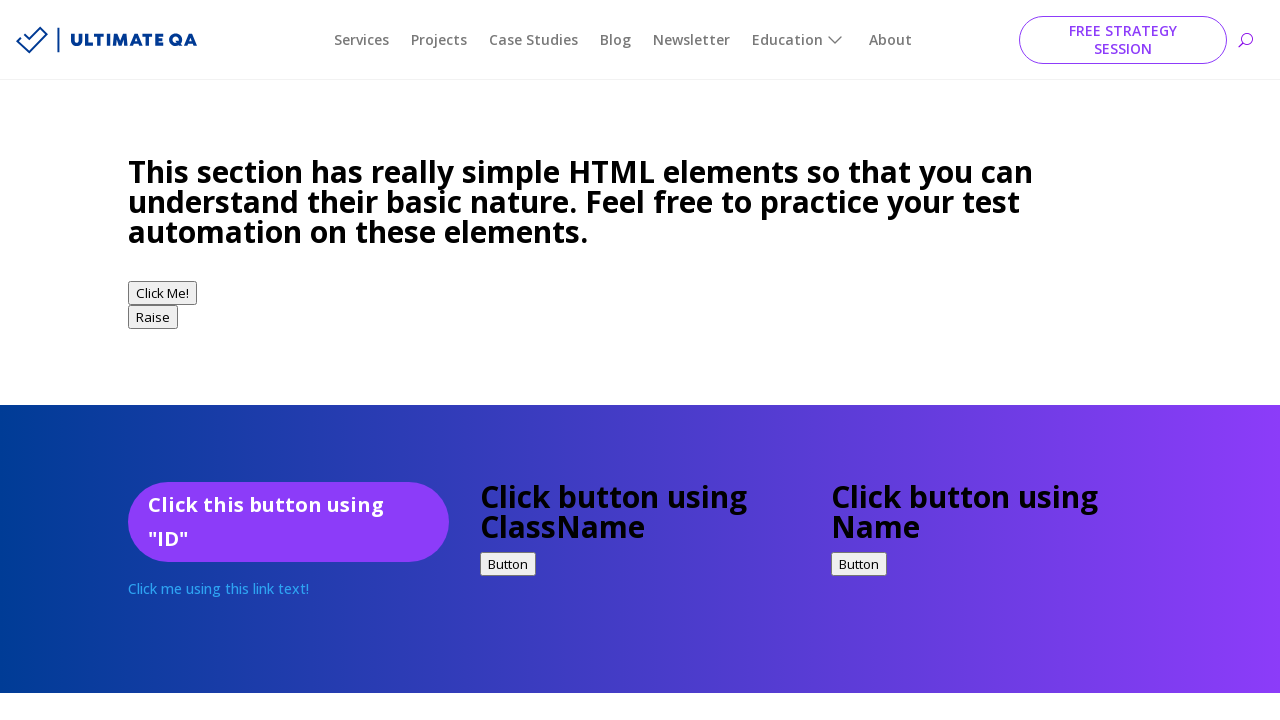

Clicked HTML element by ID '#idExample' at (288, 522) on #idExample
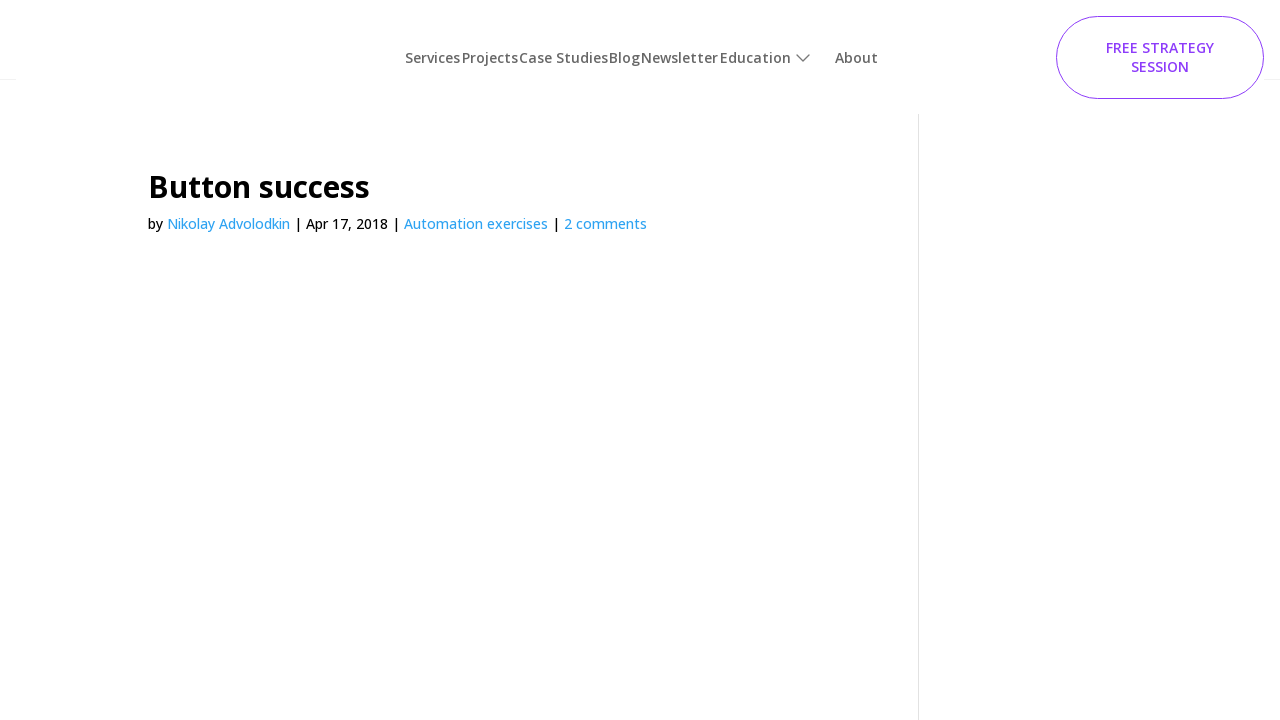

Navigated back to practice automation page
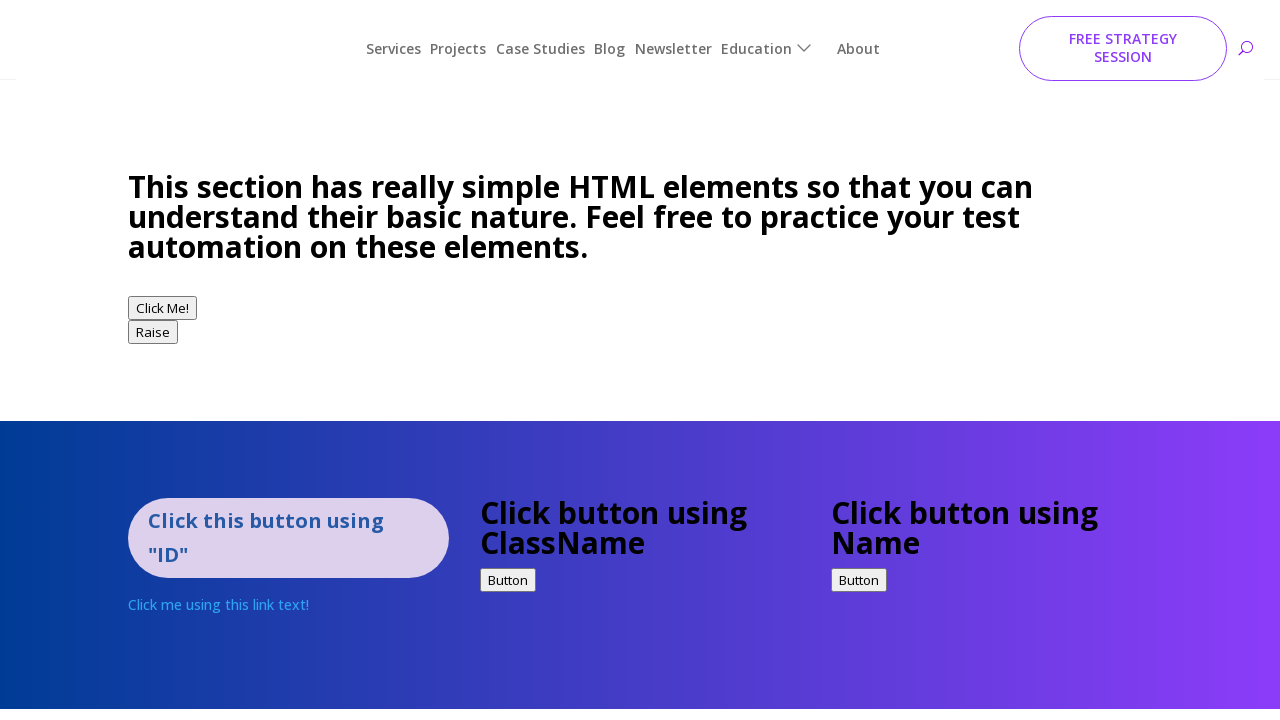

Clicked element by link text 'Click me using this link text!' at (218, 589) on text=Click me using this link text!
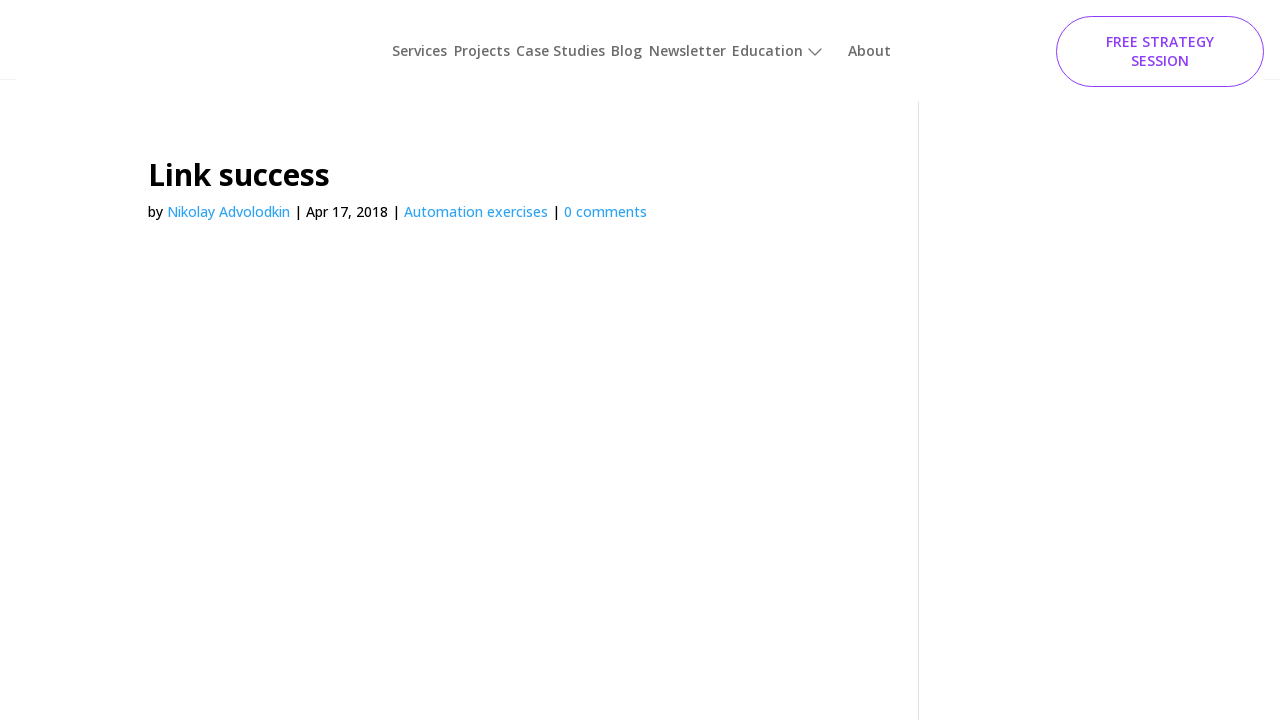

Navigated back to practice automation page
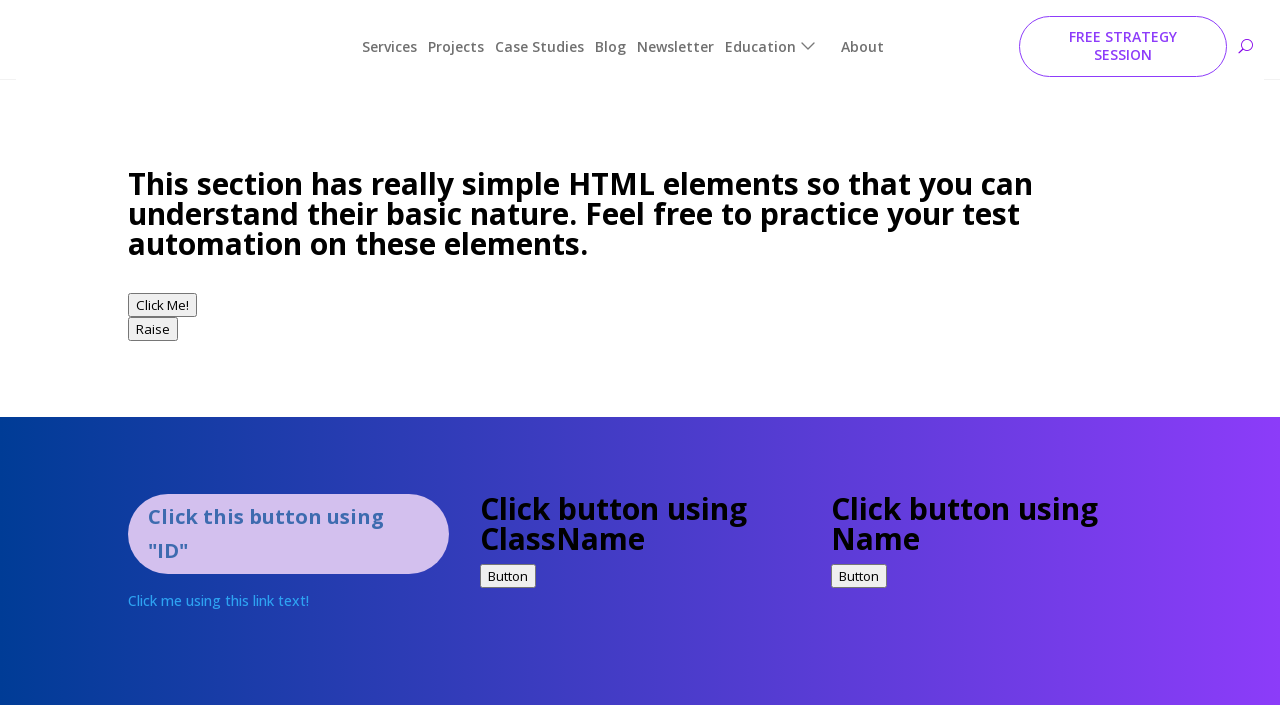

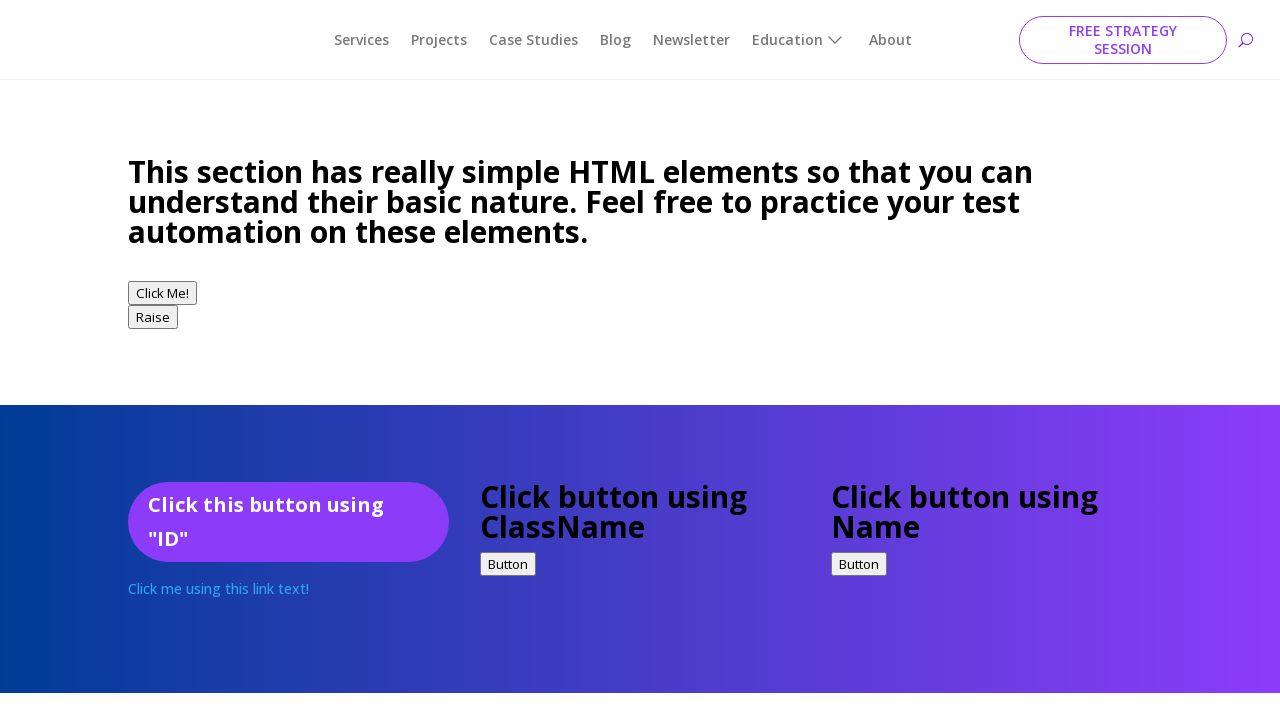